Tests dropdown selection functionality by finding and clicking on a specific state option (Arizona) from a list of cities/states in a select element

Starting URL: https://select2.org/getting-started/basic-usage

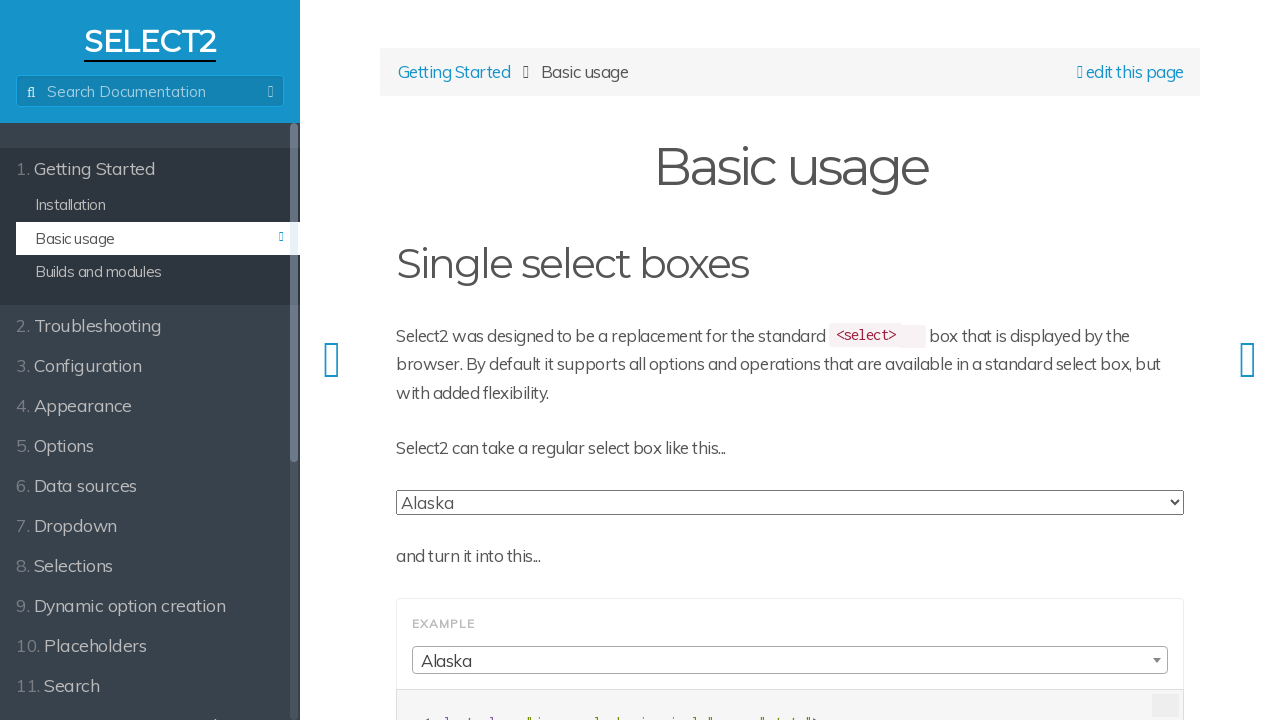

Waited for select element with class .js-states.form-control to load
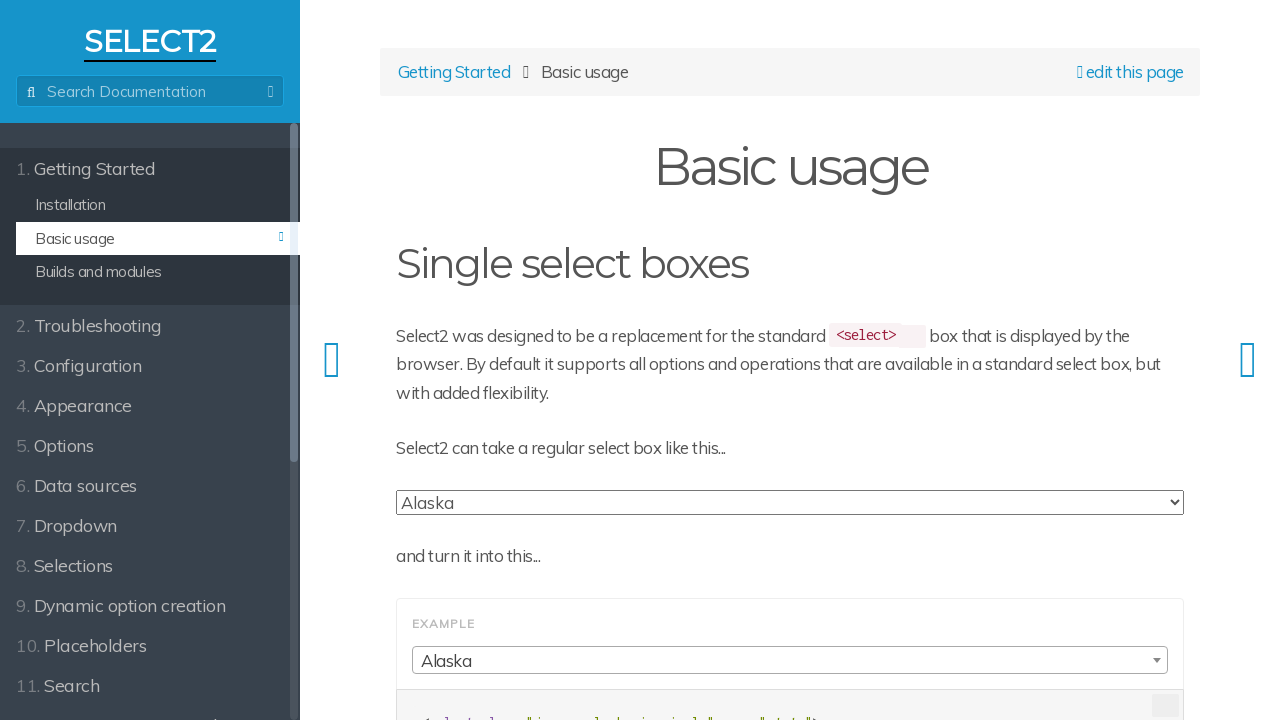

Selected 'Arizona' from the dropdown menu on .js-states.form-control
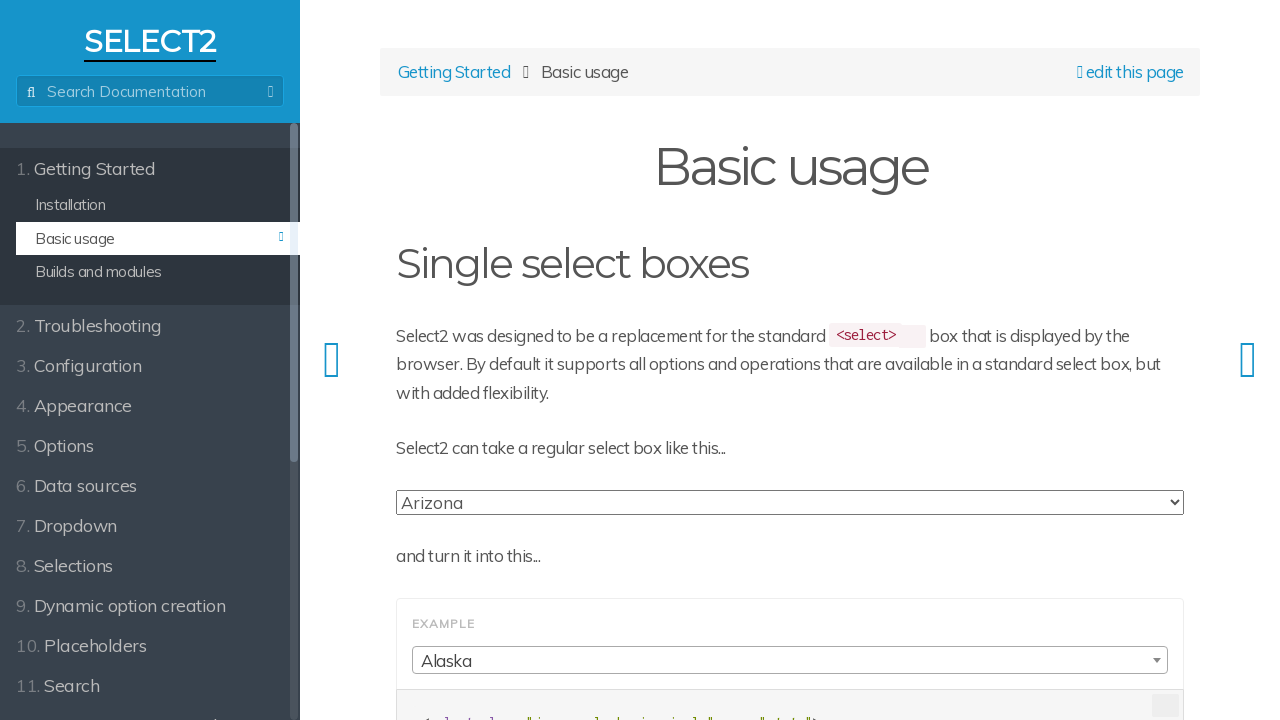

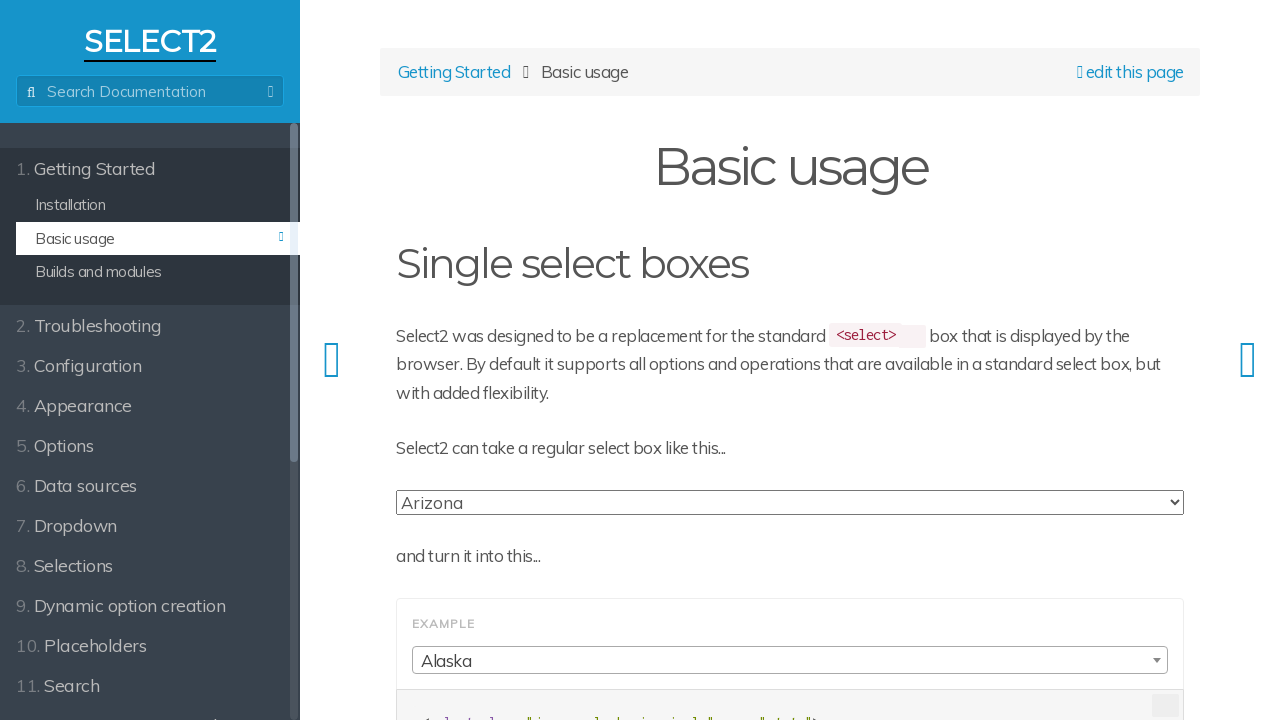